Navigates to the OrangeHRM demo page and waits for the page to load completely, verifying the login page is accessible.

Starting URL: https://opensource-demo.orangehrmlive.com/

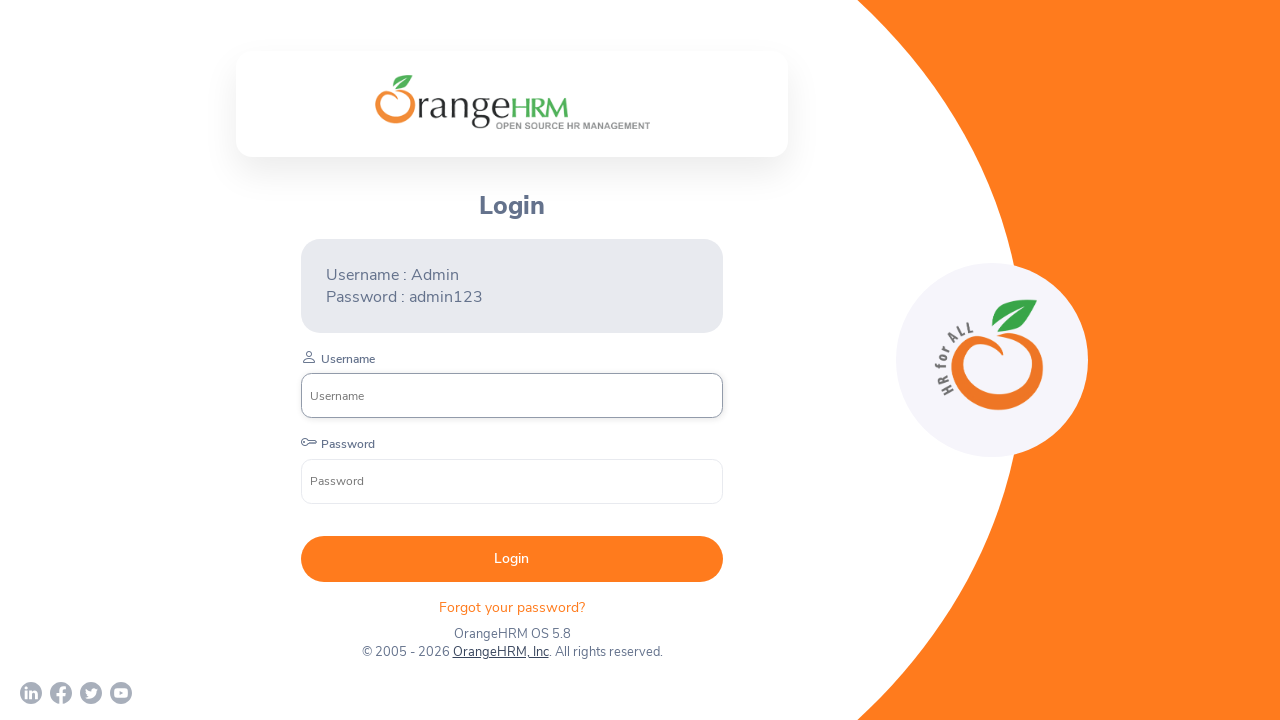

Page loaded completely - network idle state reached
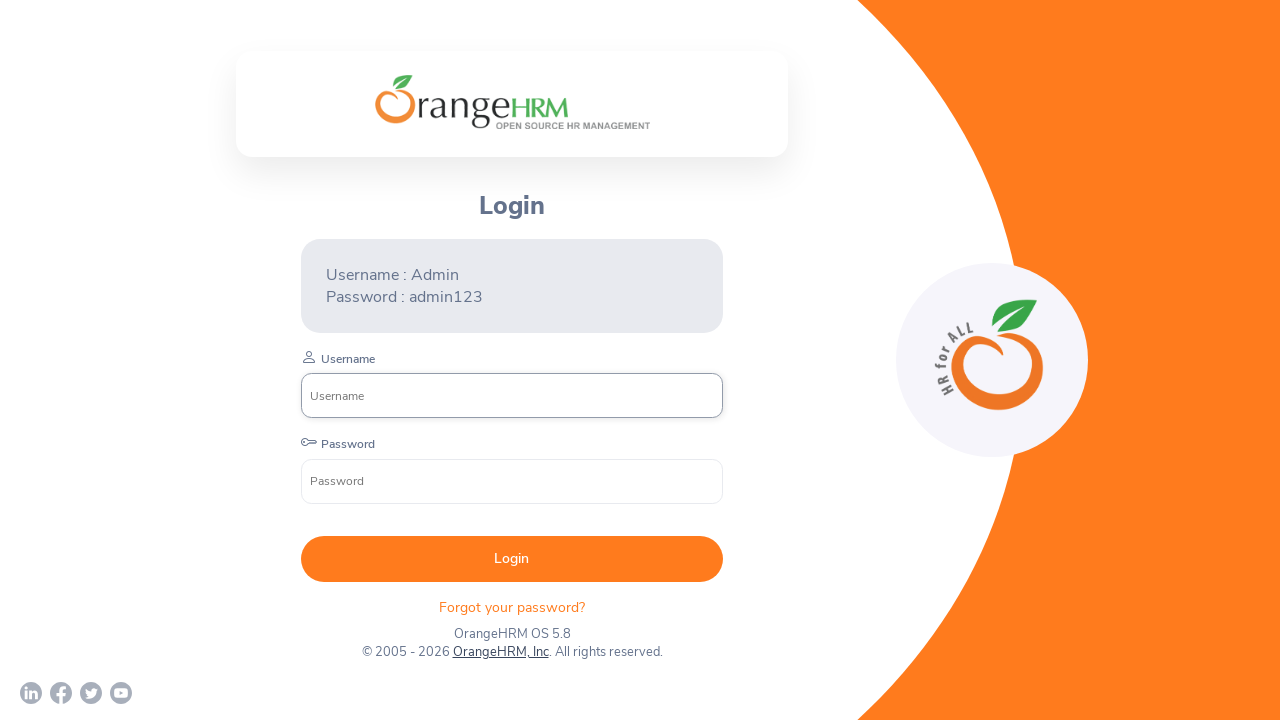

Login form is visible on the page - username input field found
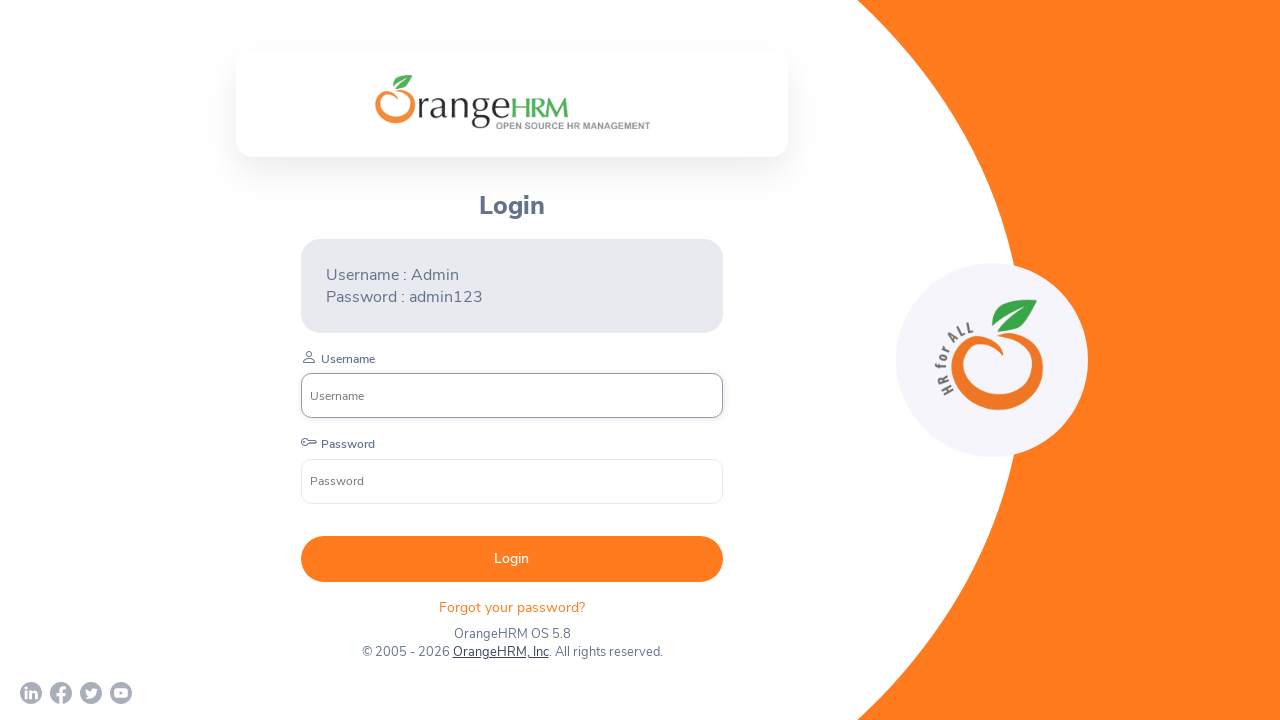

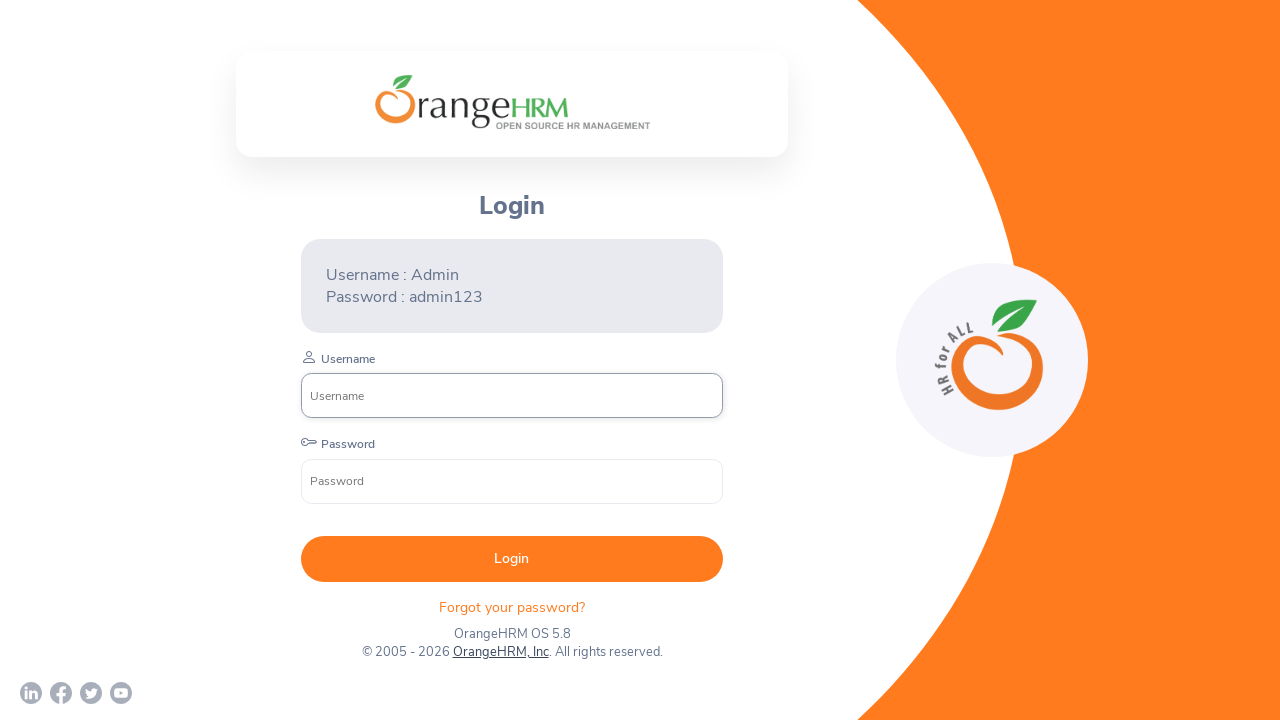